Navigates to the Python.org homepage and verifies that "Python" appears in the page title

Starting URL: http://www.python.org

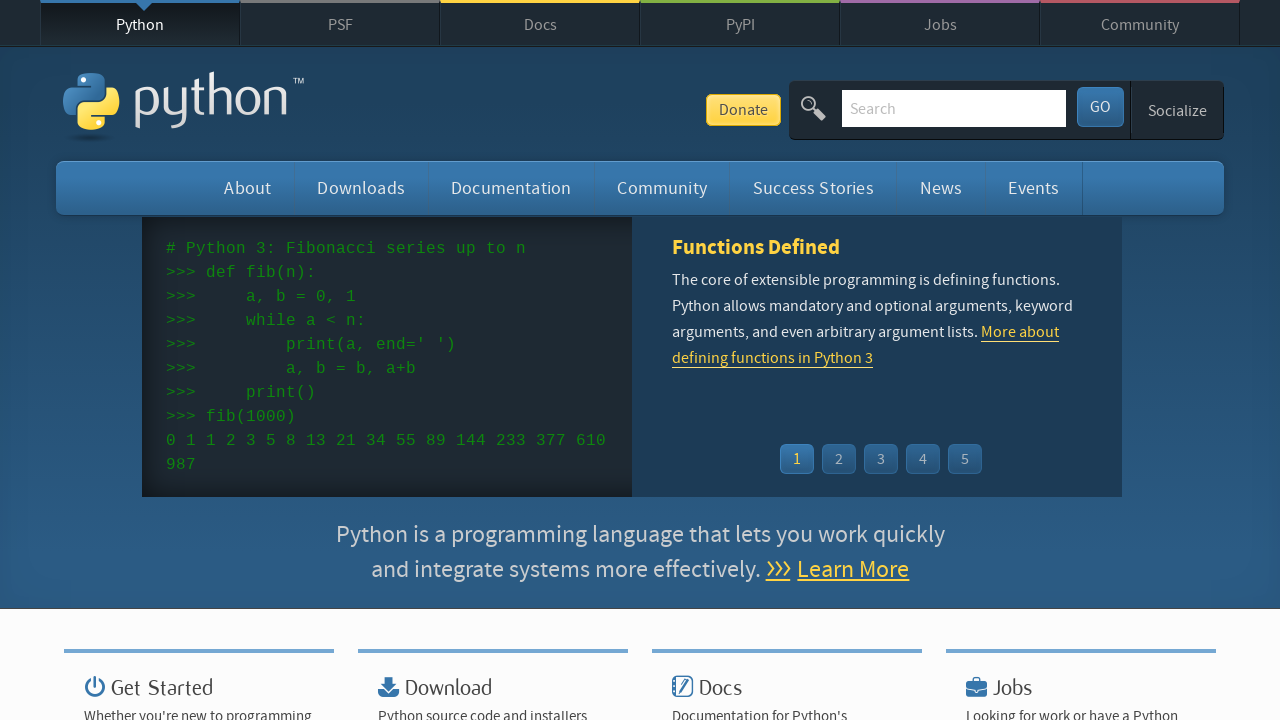

Navigated to Python.org homepage
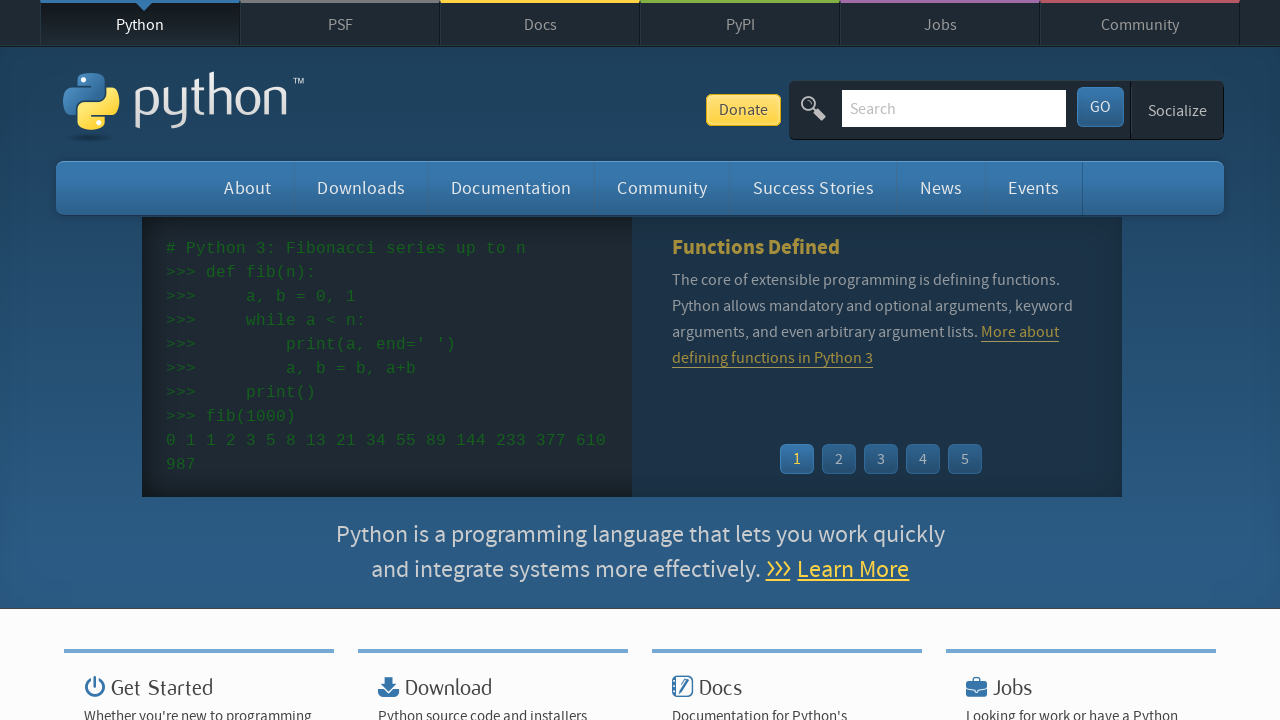

Verified 'Python' appears in page title
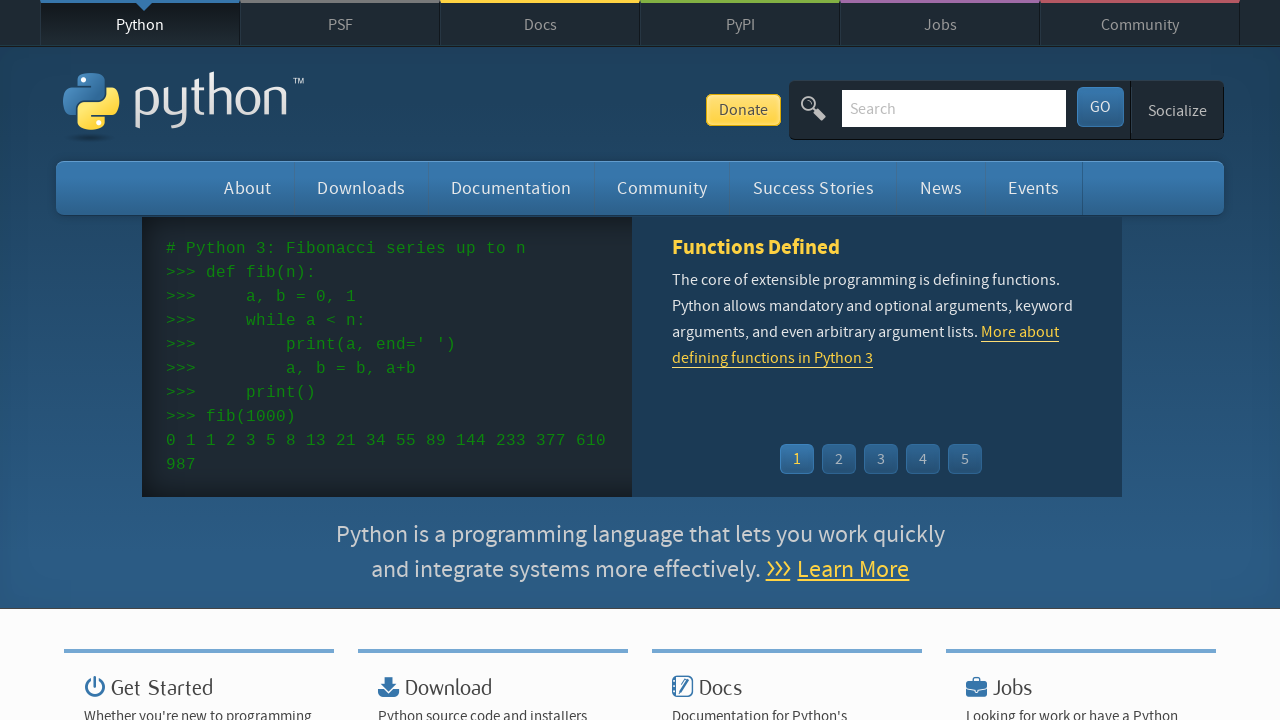

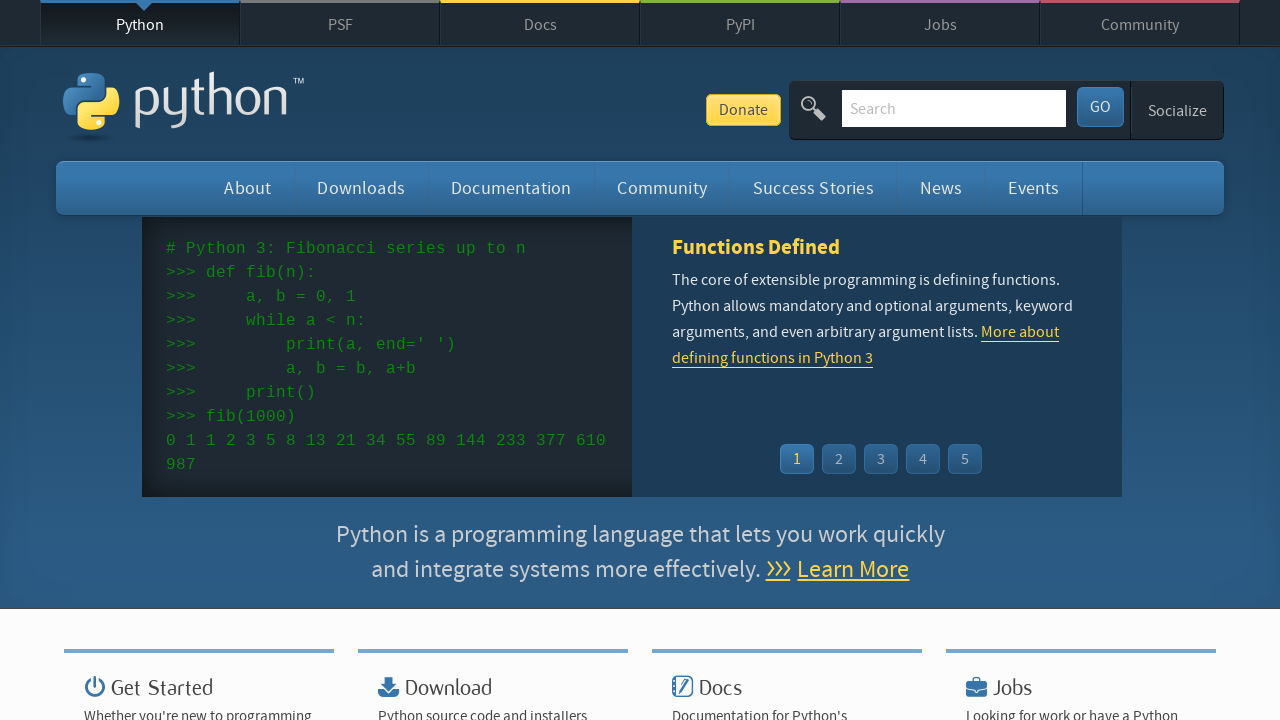